Navigates to Sainsbury's homepage, finds the Groceries navigation link, and clicks through to the Groceries section.

Starting URL: https://www.sainsburys.co.uk/

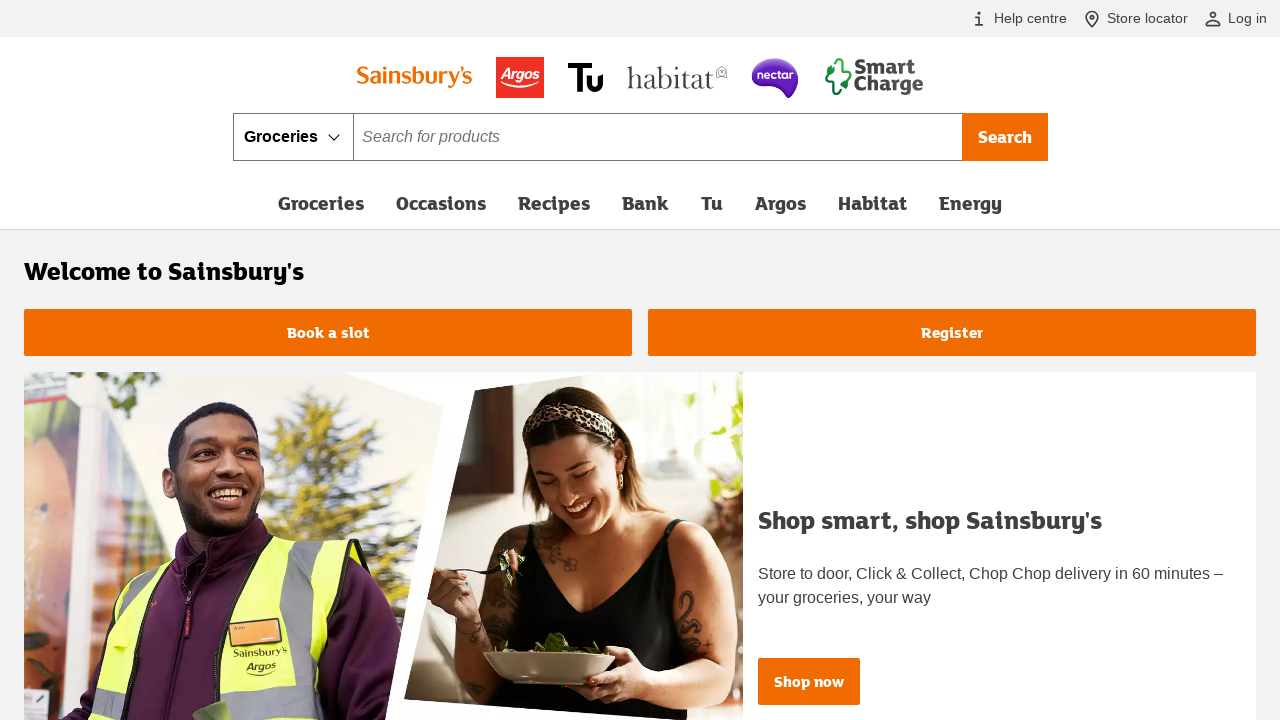

Waited for Groceries navigation link to be visible
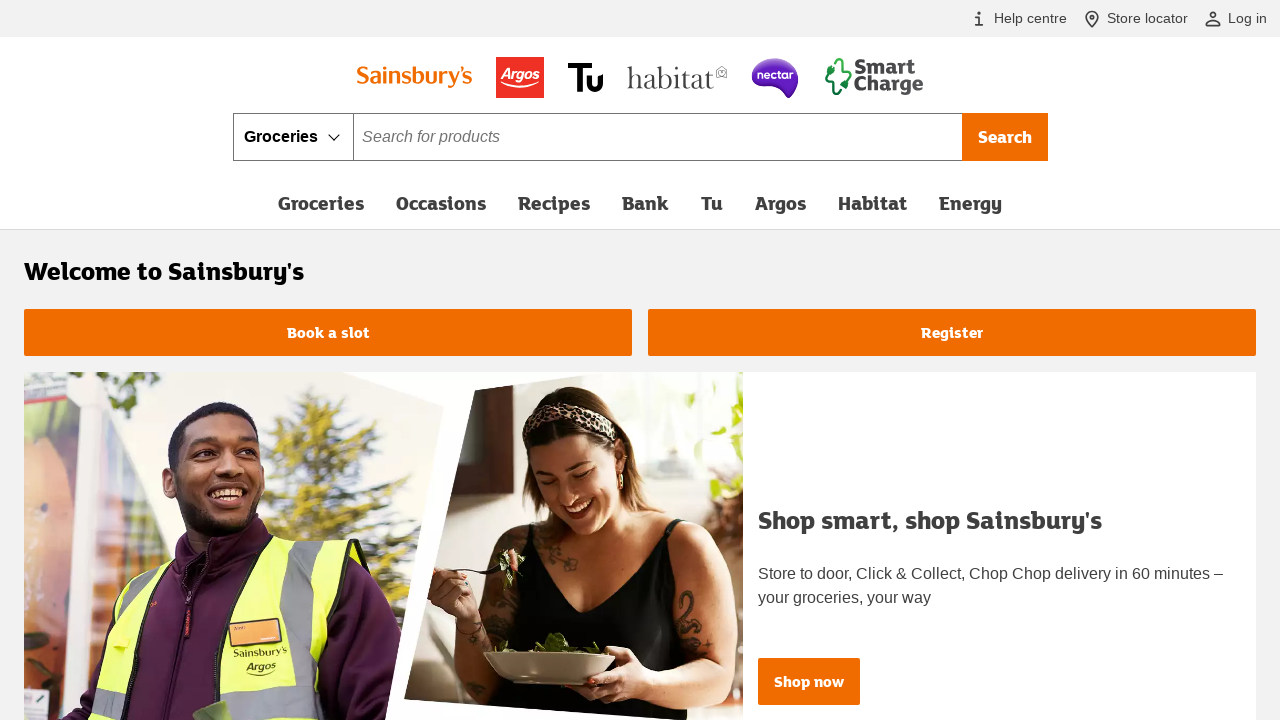

Clicked on the Groceries navigation link at (321, 203) on a[data-label="Groceries"]
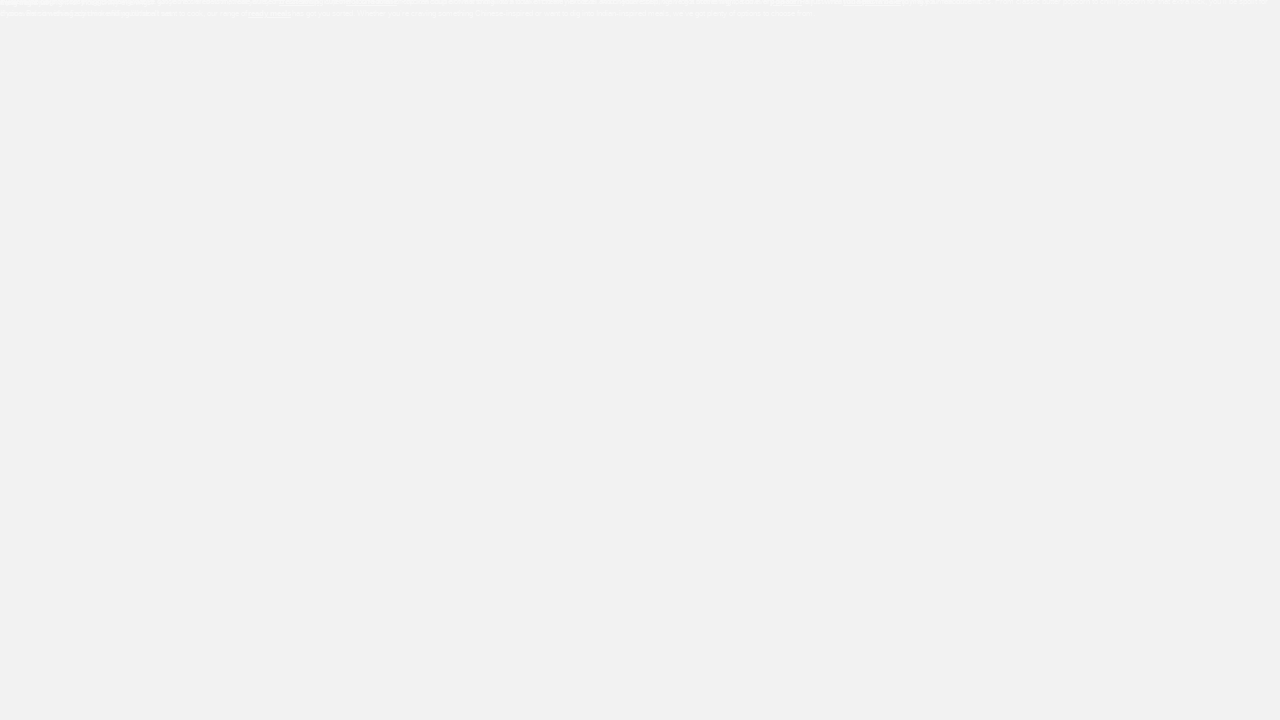

Groceries page loaded (DOM content loaded)
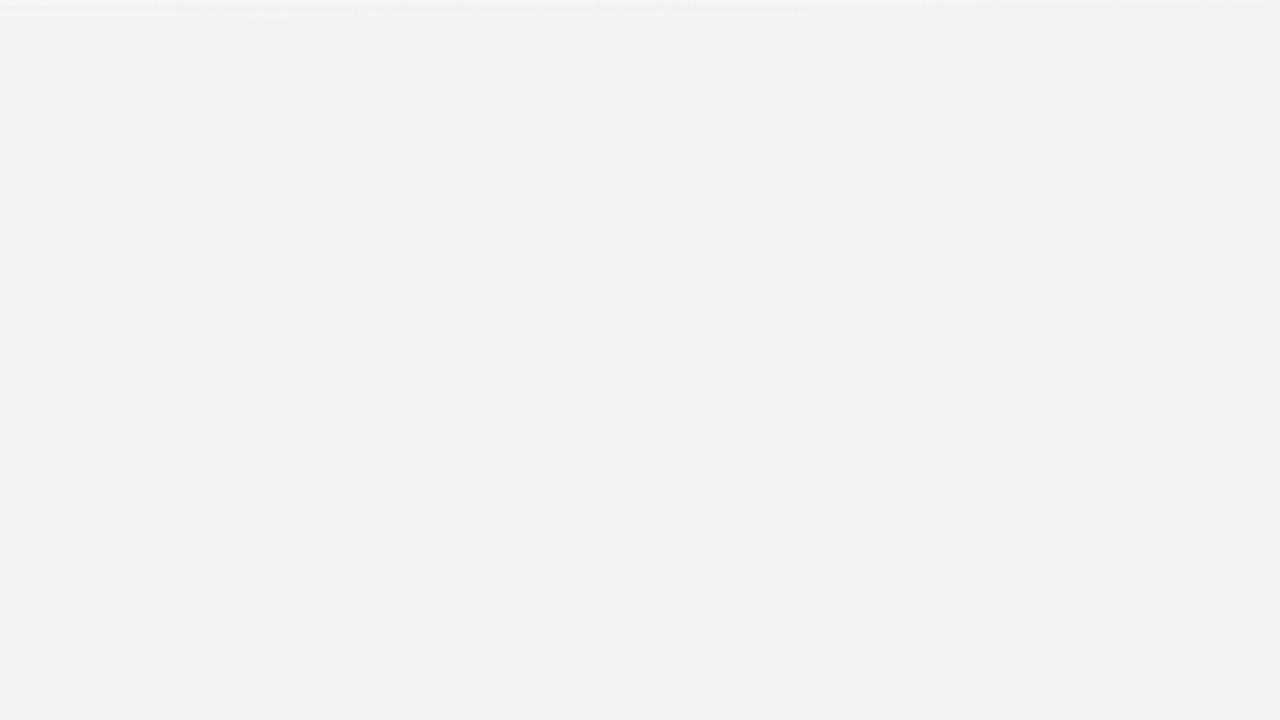

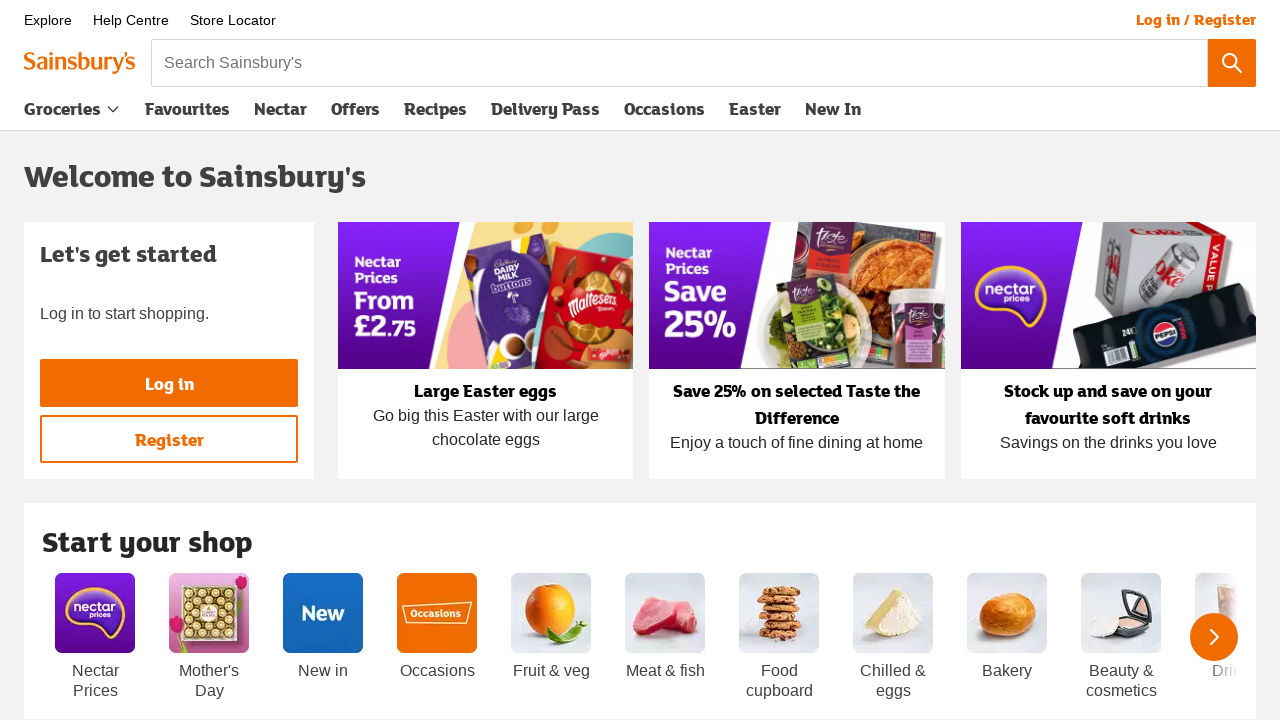